Tests a range slider component by moving it to different positions (0%, 25%, 50%, 75%, 100%) and verifying that the corresponding emoji image is displayed for each position.

Starting URL: https://qaplayground.dev/apps/range-slider/

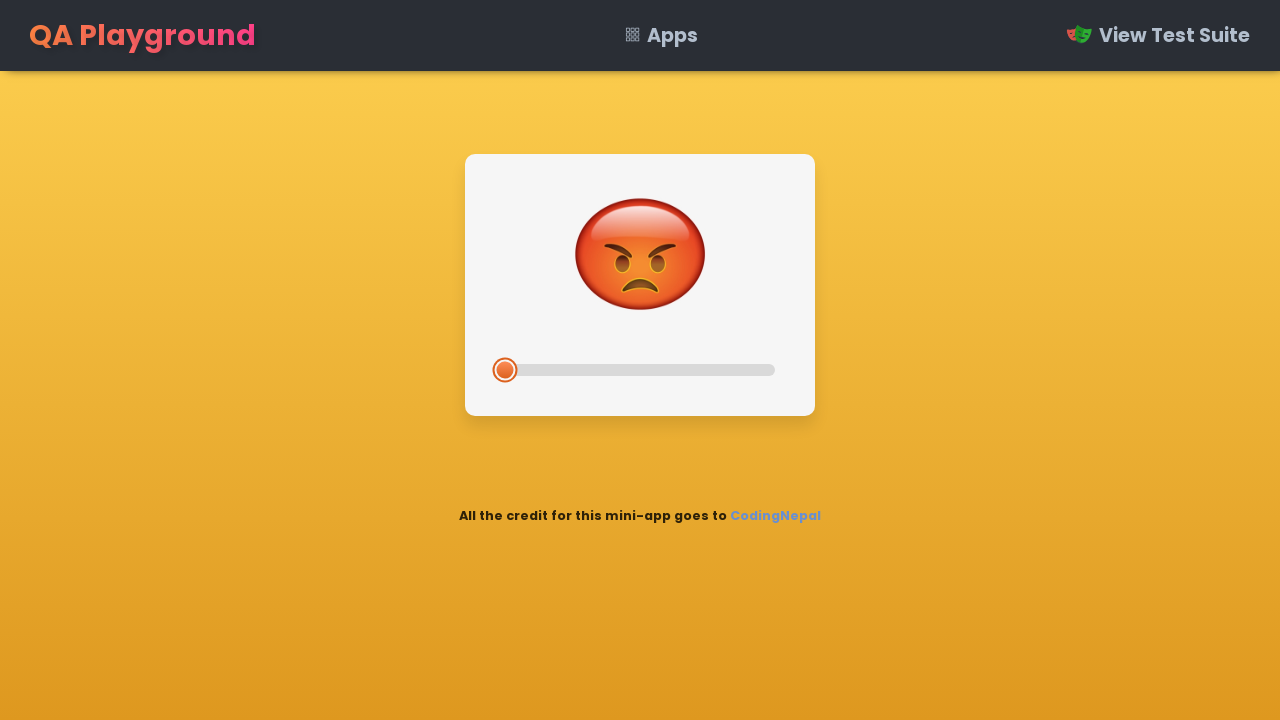

Located range slider element
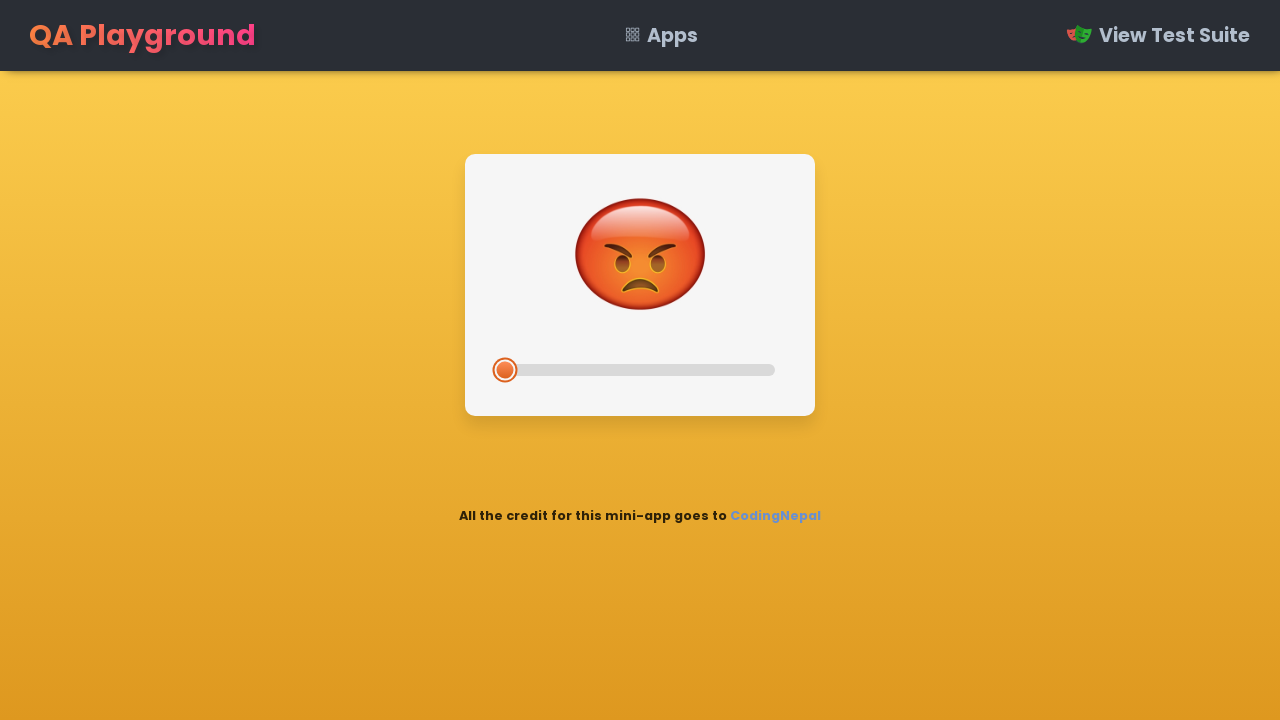

Moved slider to 0% position on input[type="range"]
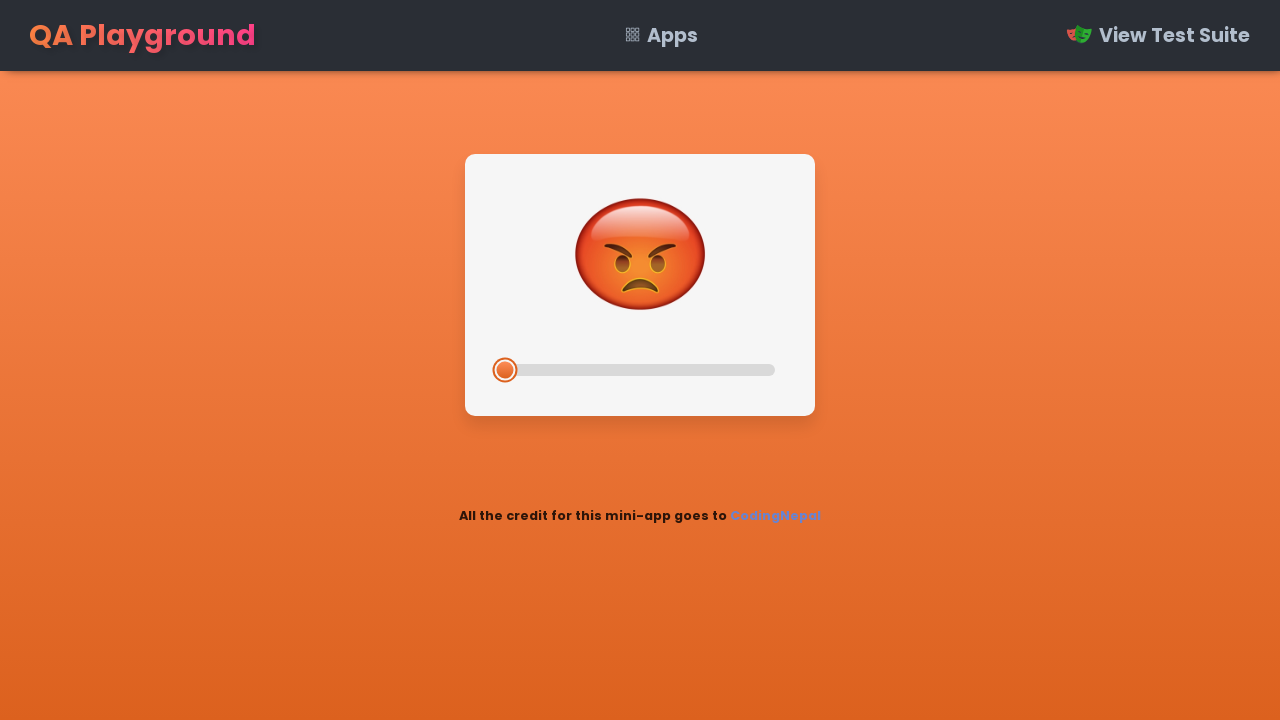

Verified emoji-1 is displayed at 0%
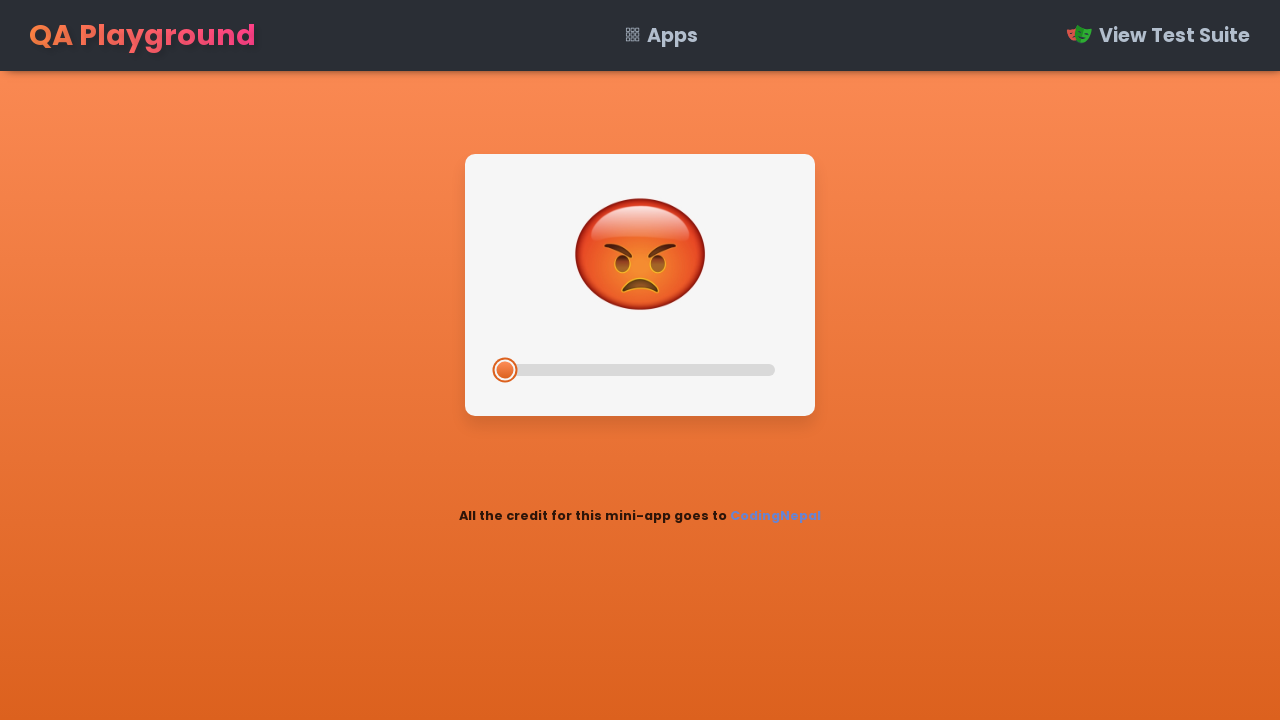

Moved slider to 25% position on input[type="range"]
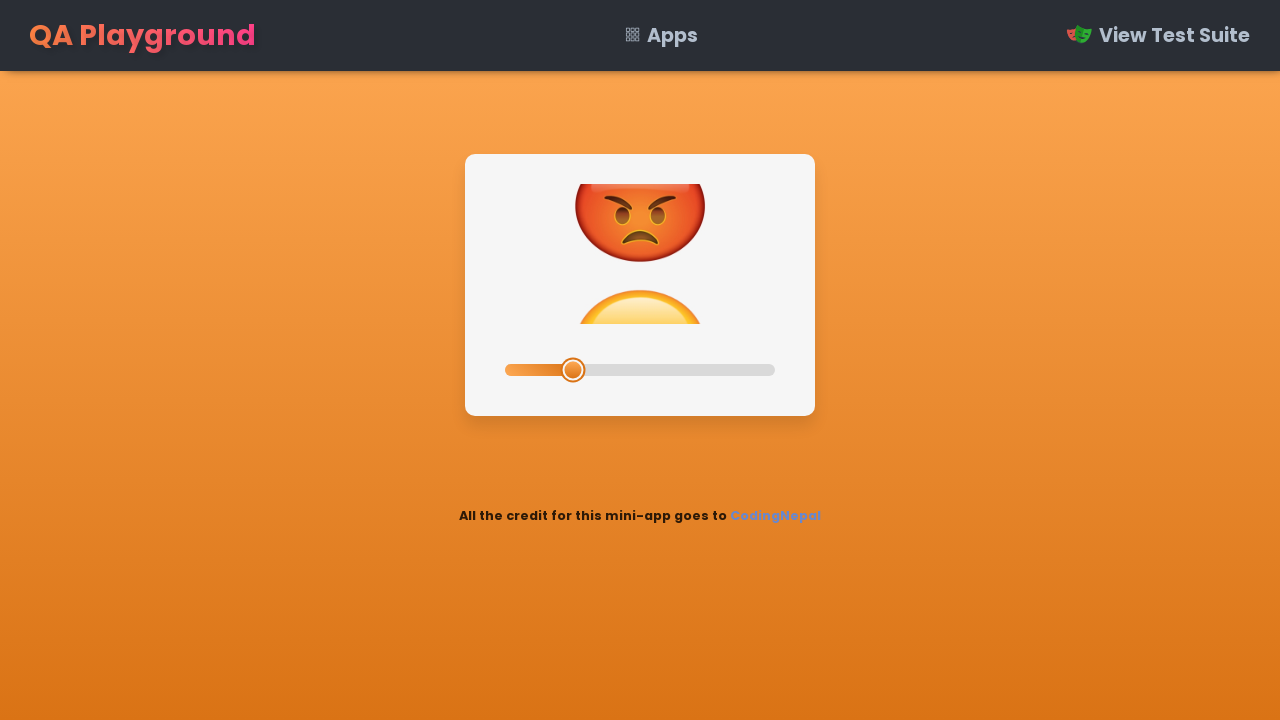

Verified emoji-2 is displayed at 25%
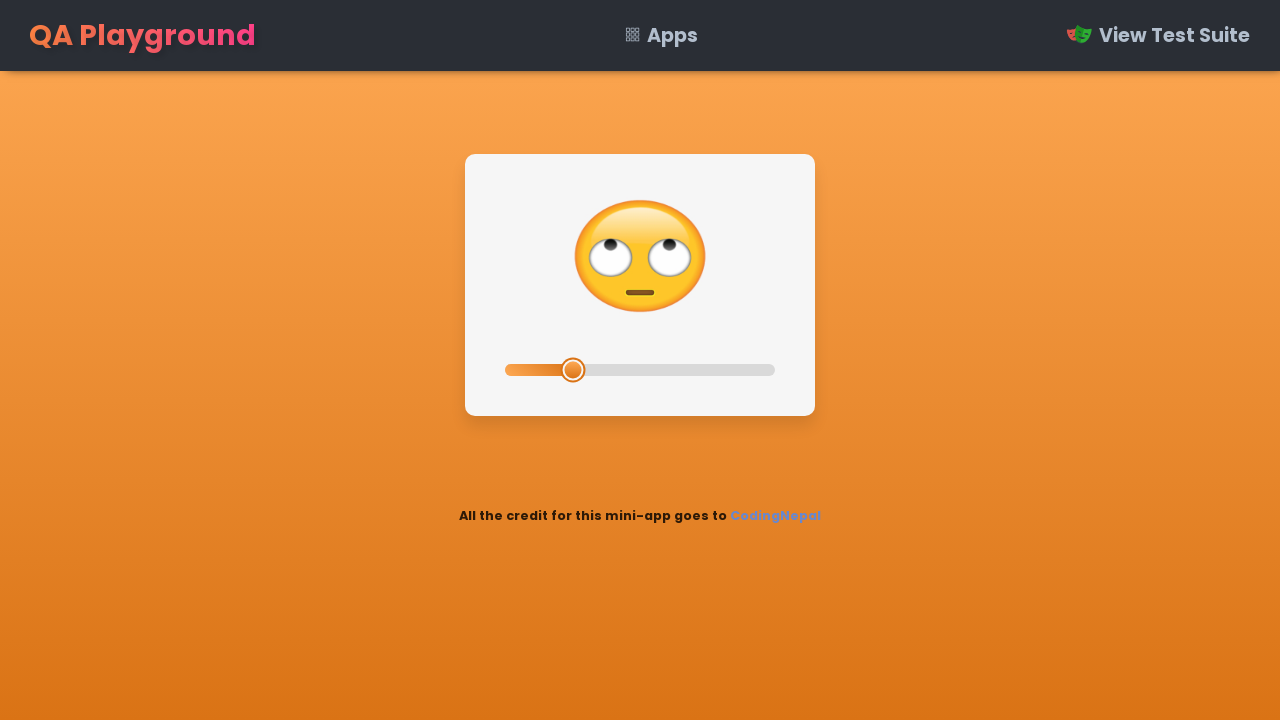

Moved slider to 50% position on input[type="range"]
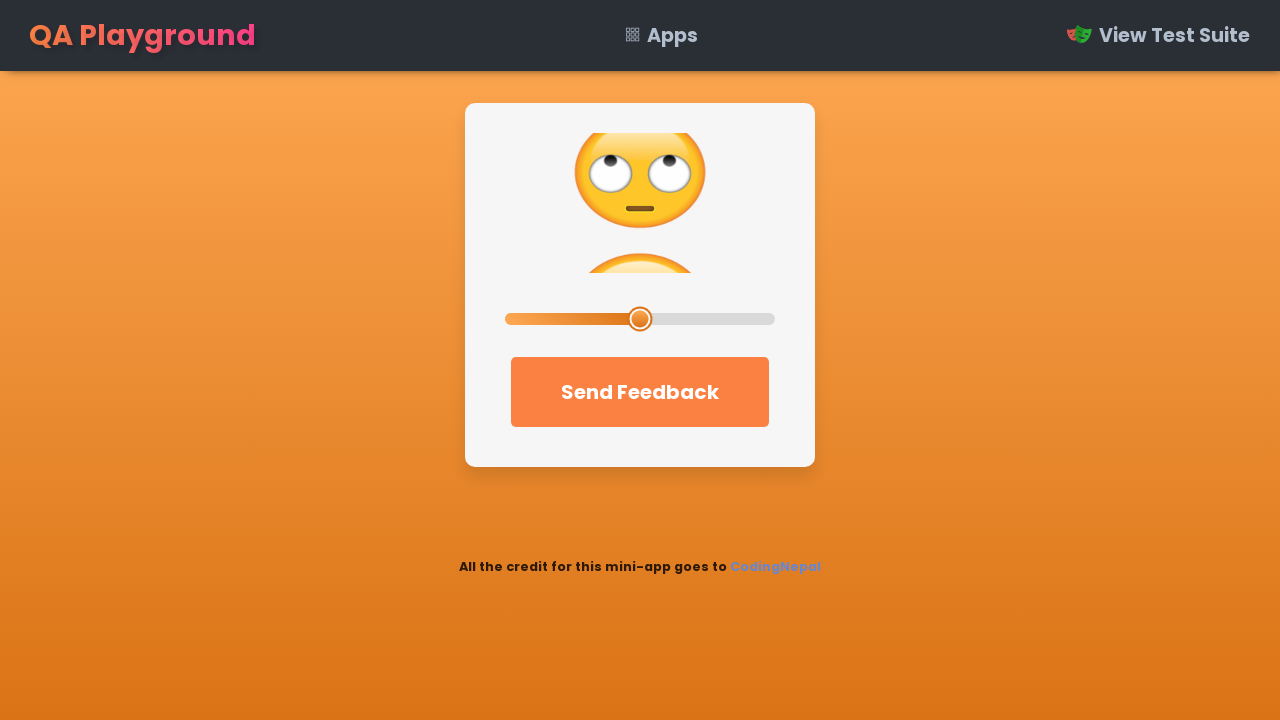

Verified emoji-3 is displayed at 50%
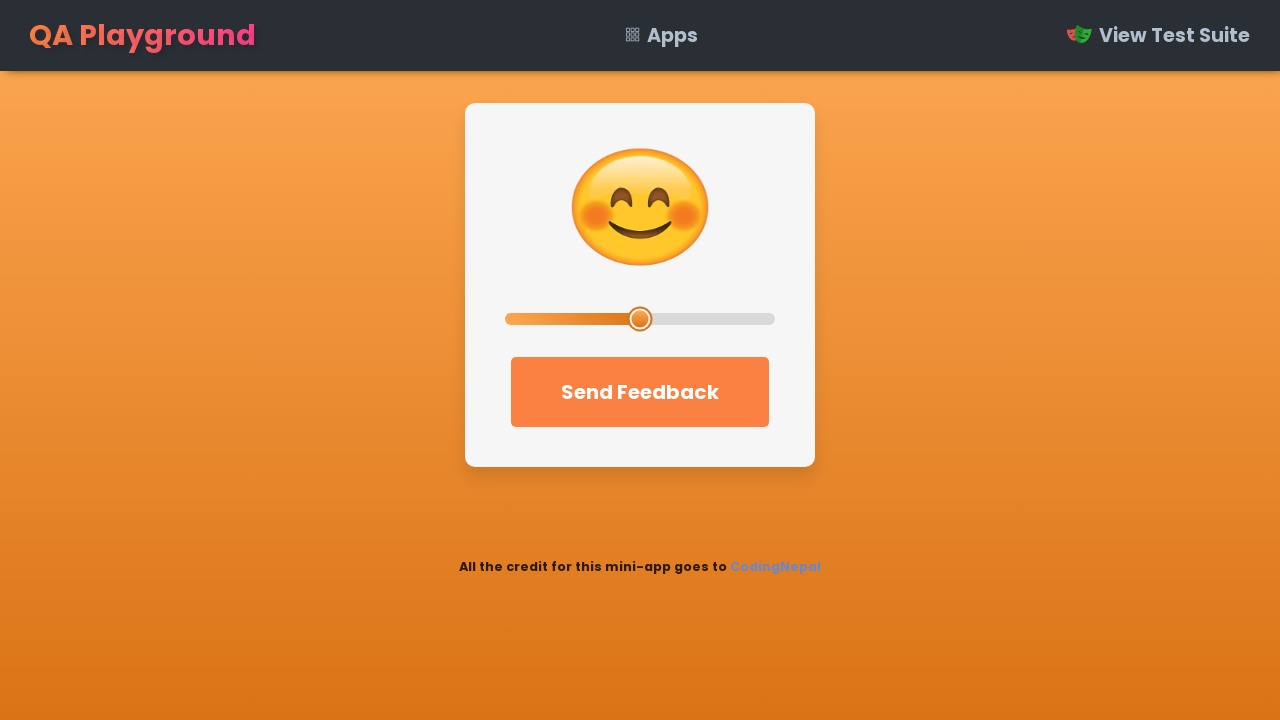

Moved slider to 75% position on input[type="range"]
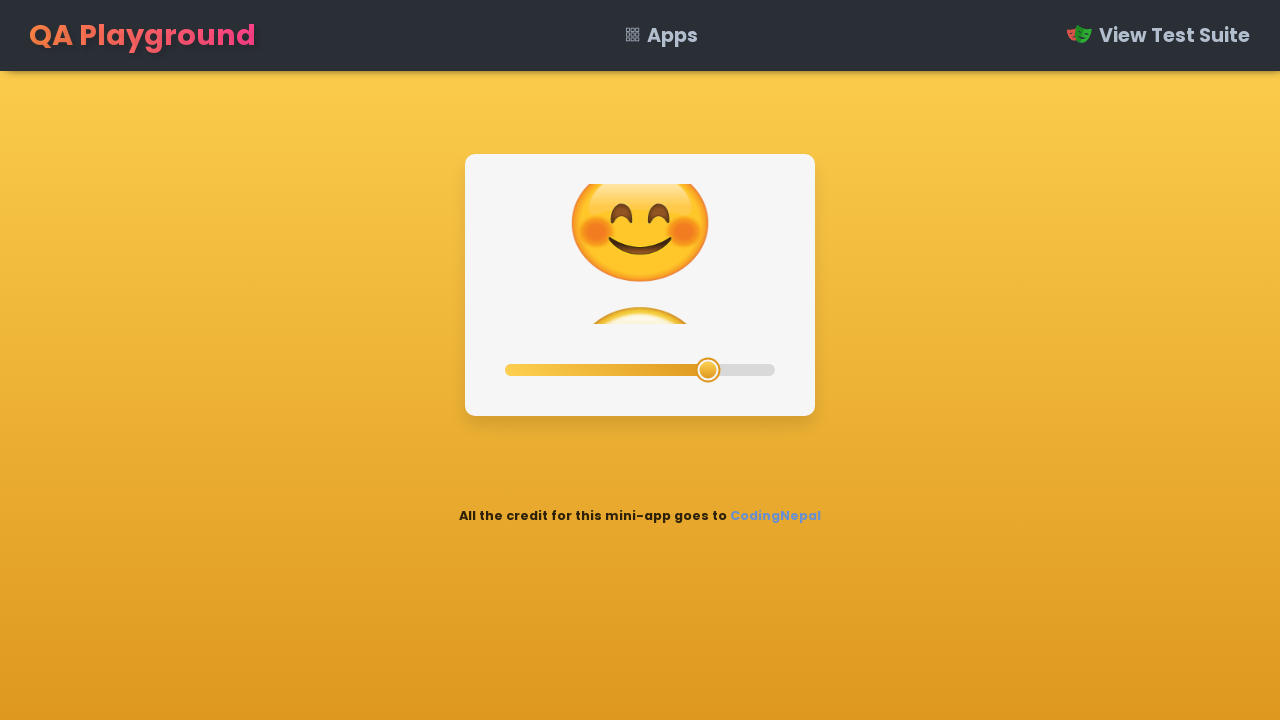

Verified emoji-4 is displayed at 75%
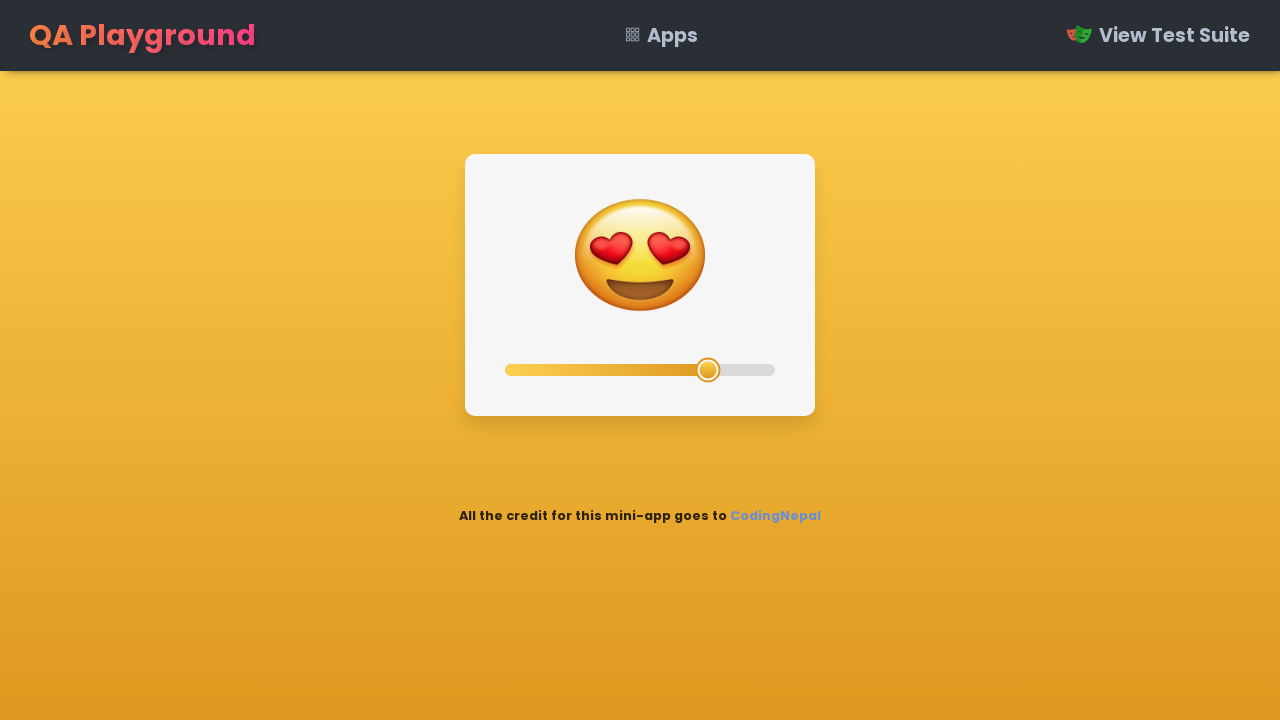

Moved slider to 100% position on input[type="range"]
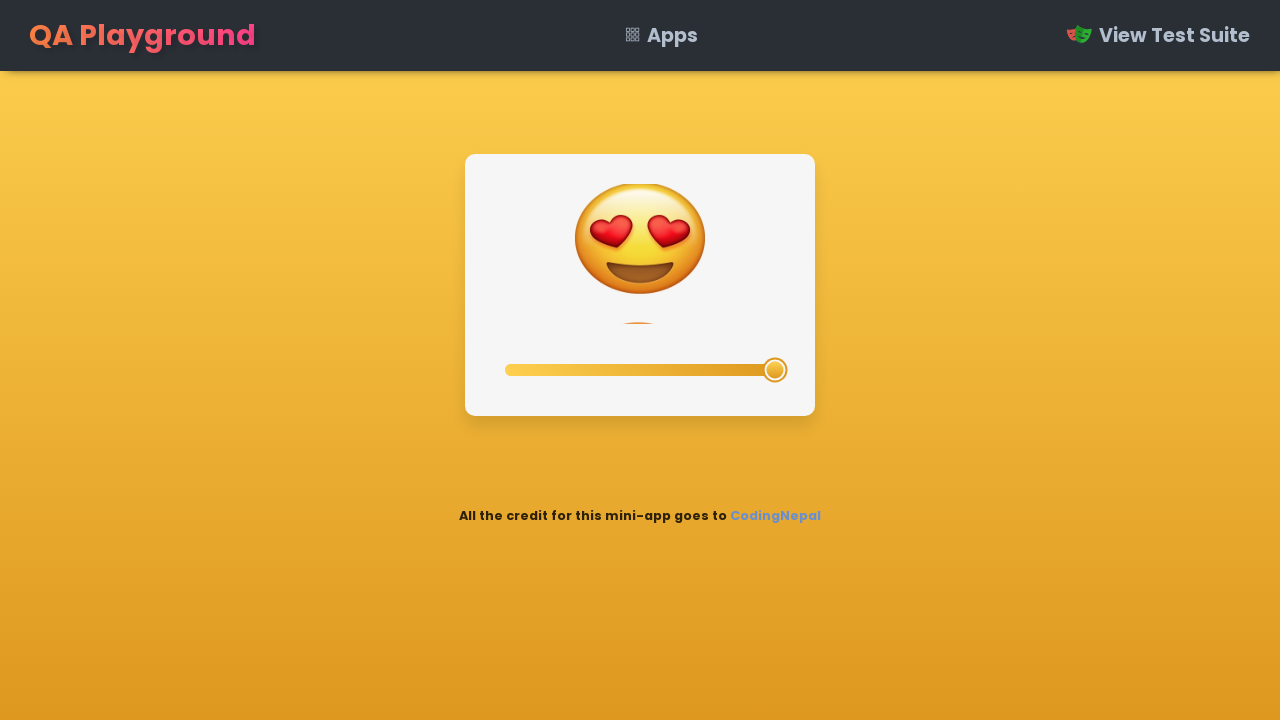

Verified emoji-5 is displayed at 100%
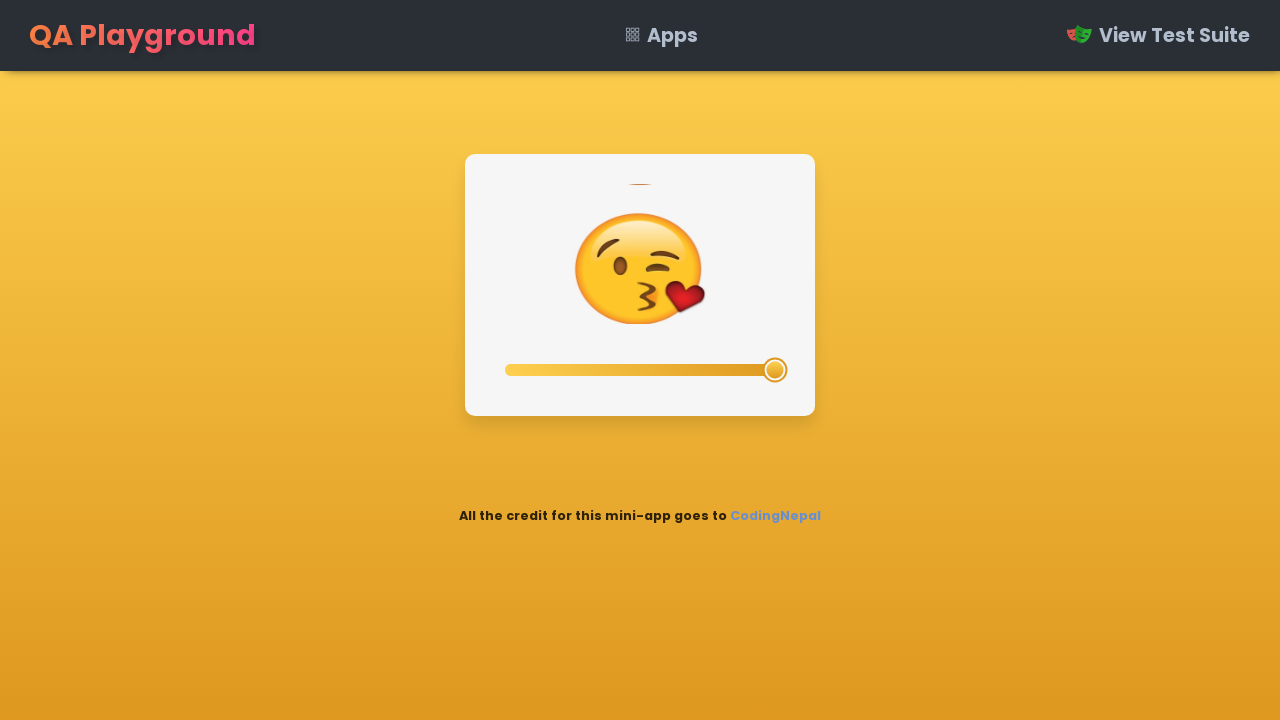

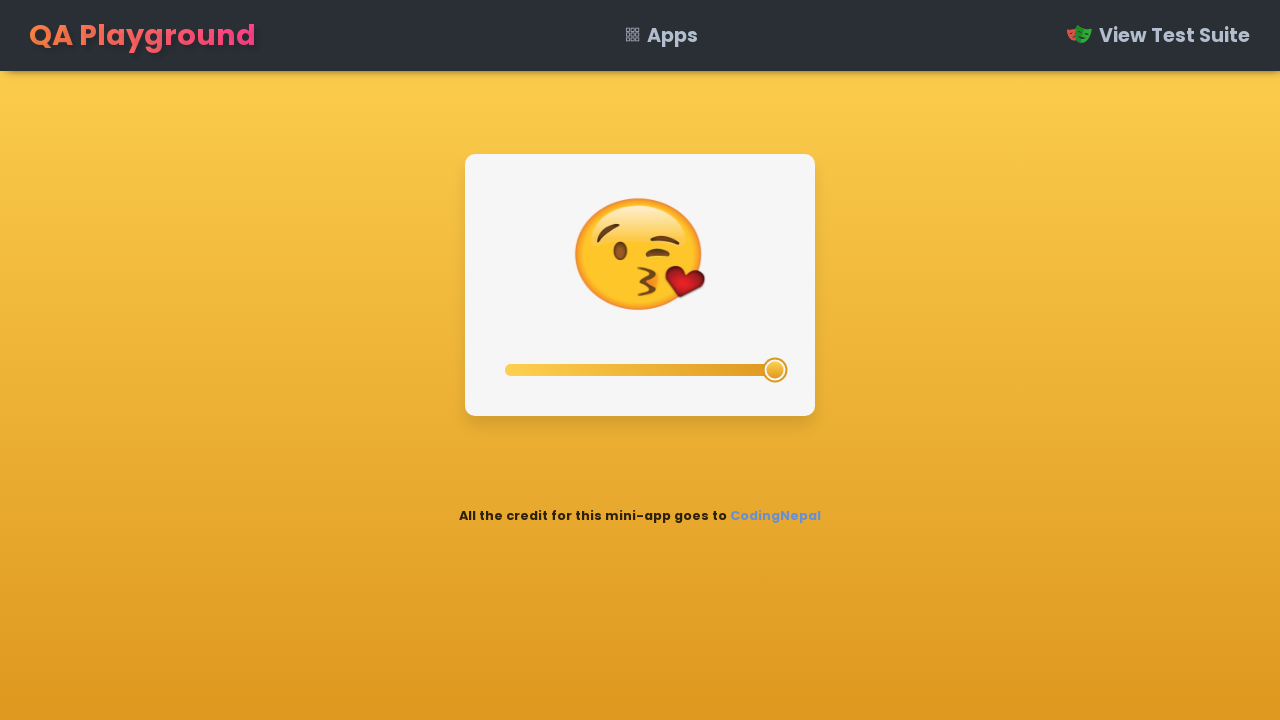